Tests flight booking functionality by selecting departure and destination cities from dropdown menus and searching for flights

Starting URL: https://www.blazedemo.com

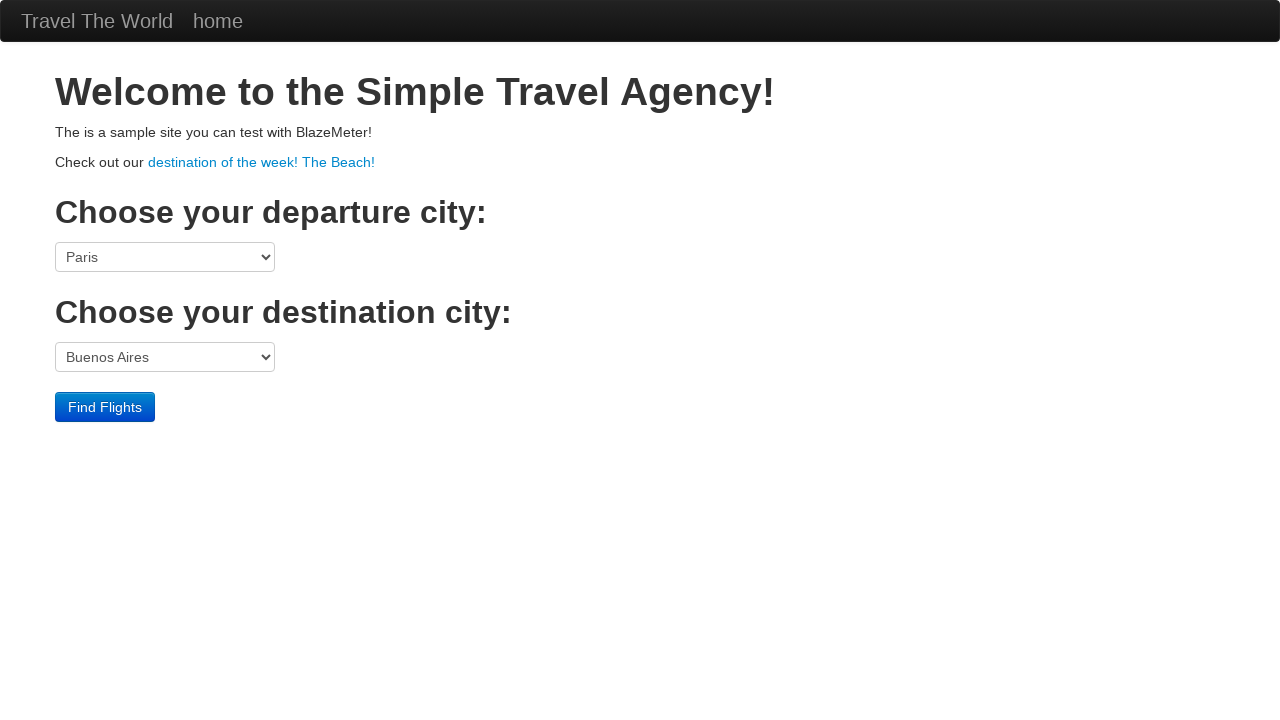

Clicked on departure city dropdown at (165, 257) on select[name='fromPort']
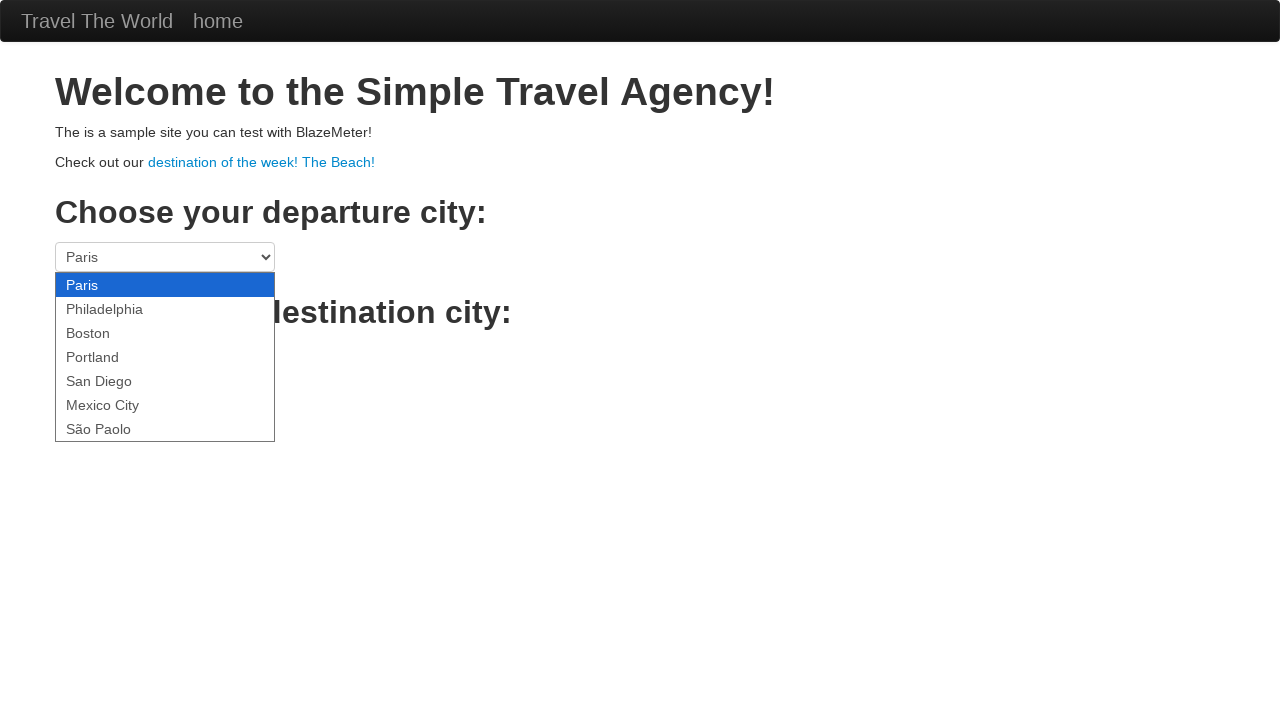

Selected São Paolo as departure city on select[name='fromPort']
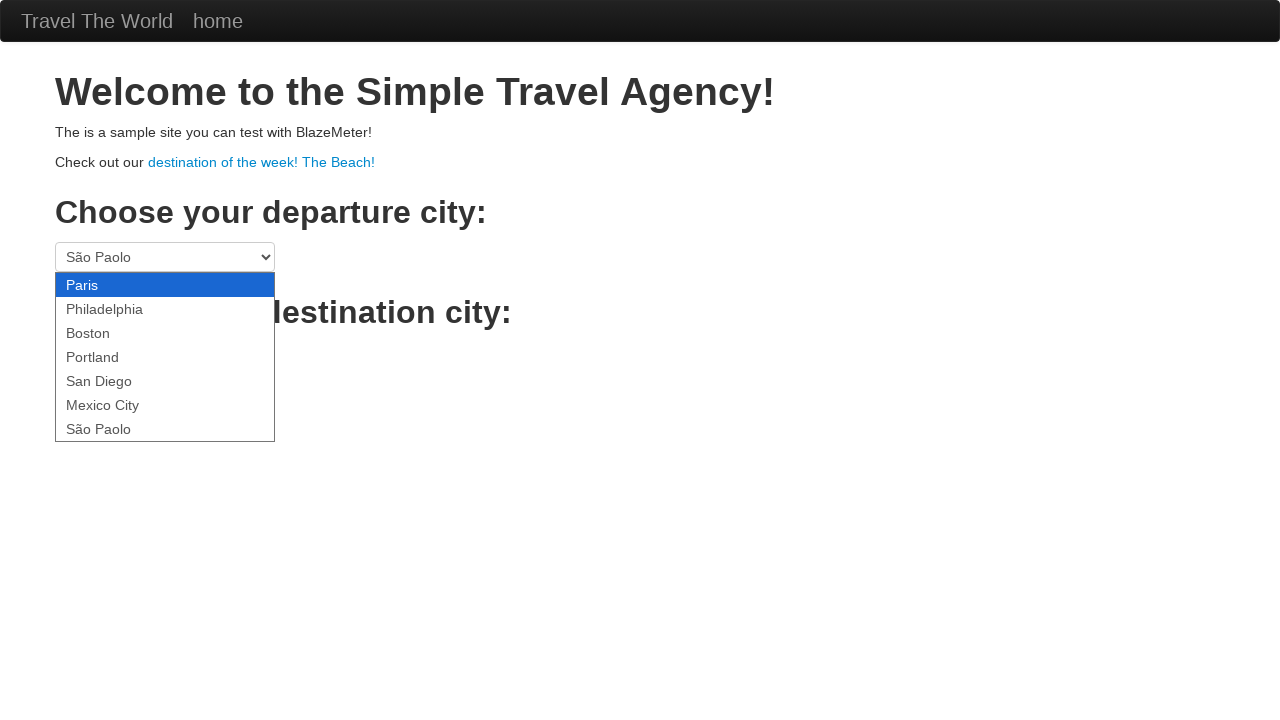

Clicked on destination city dropdown at (165, 357) on select[name='toPort']
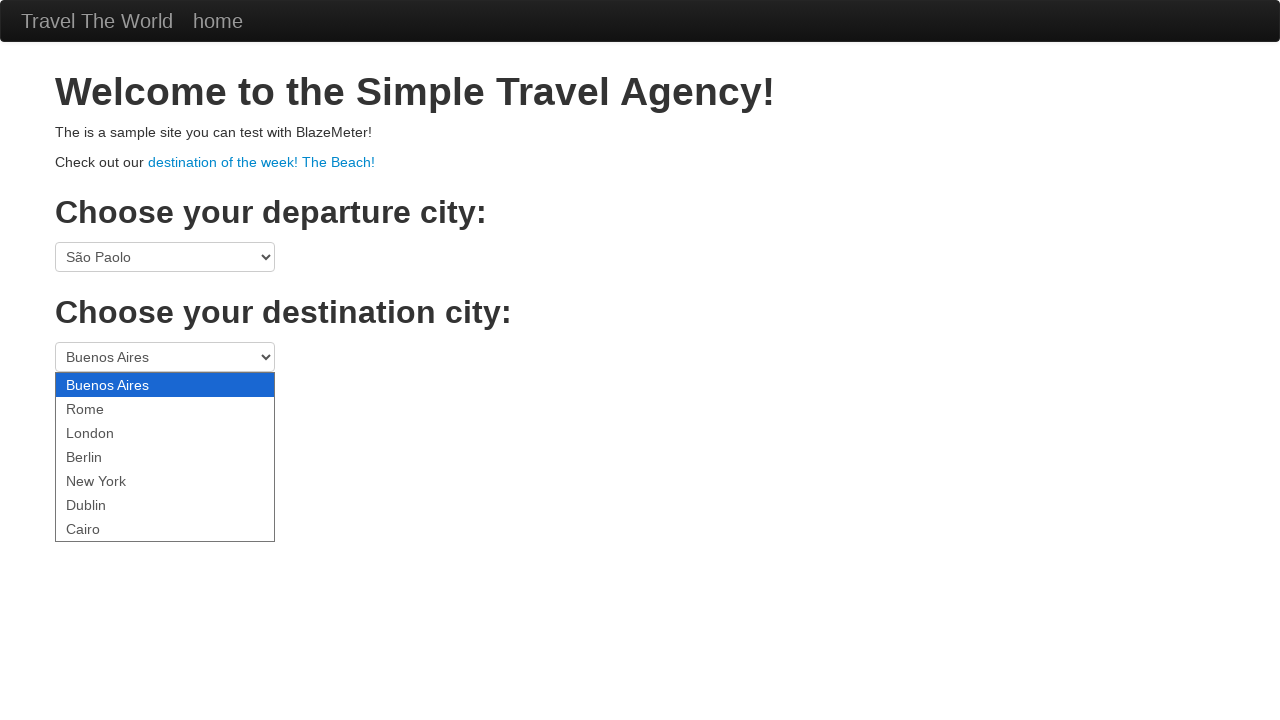

Selected Berlin as destination city on select[name='toPort']
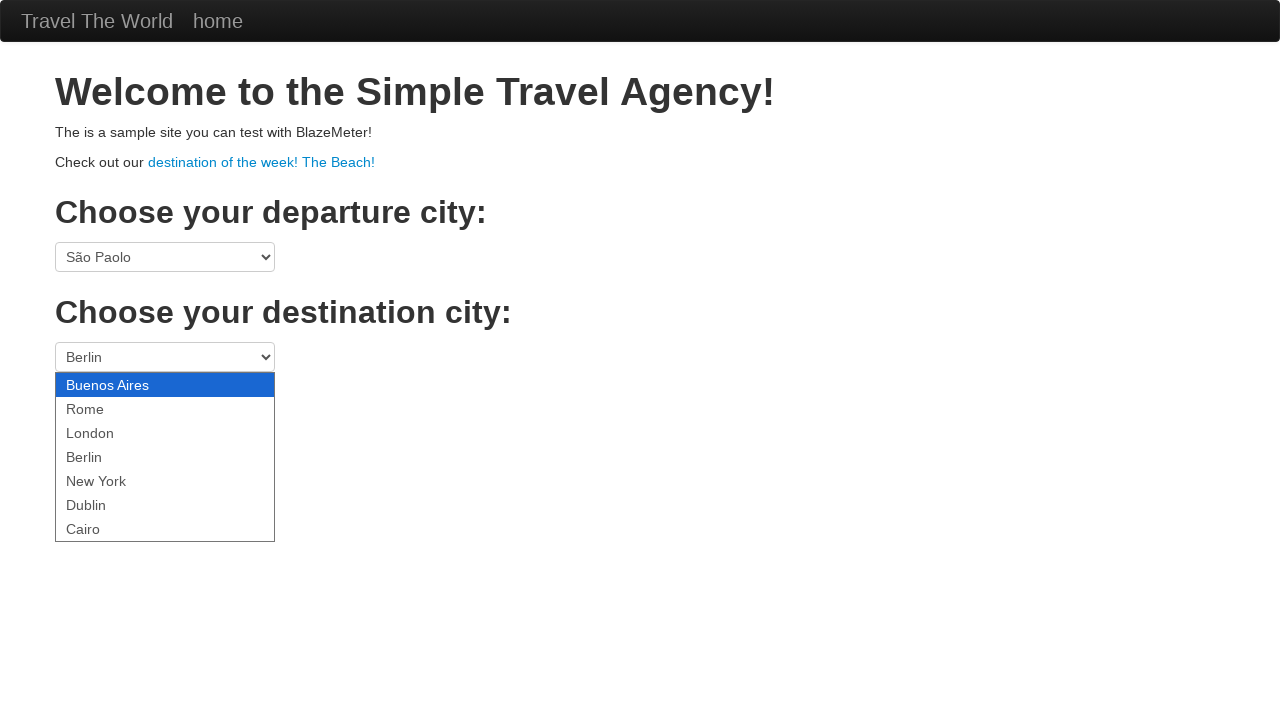

Clicked Find Flights button to search for flights at (105, 407) on input.btn.btn-primary
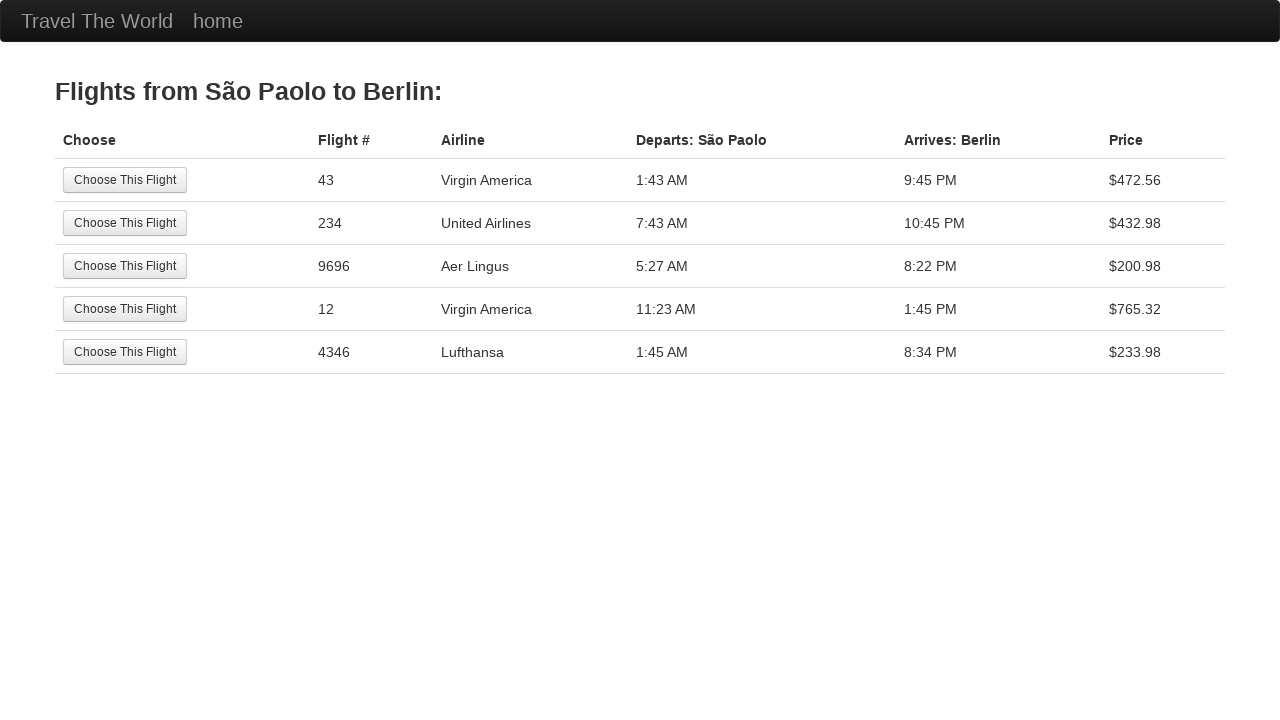

Flight search results page loaded with header visible
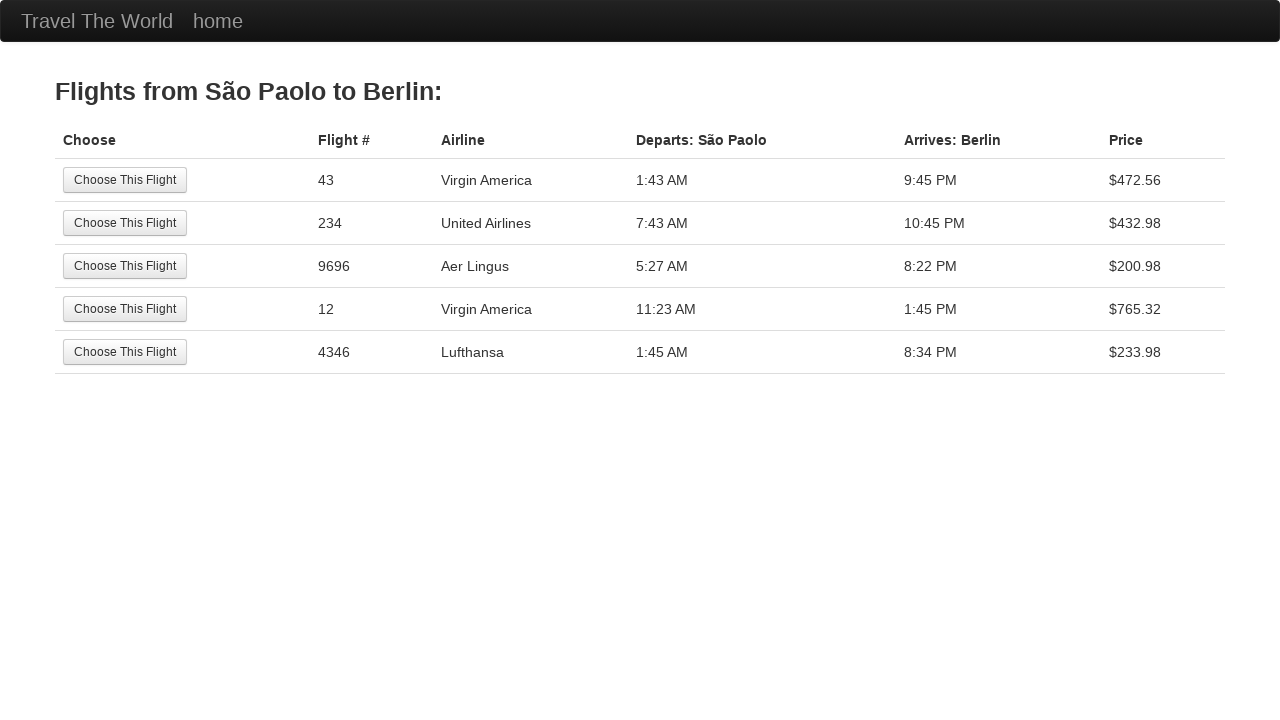

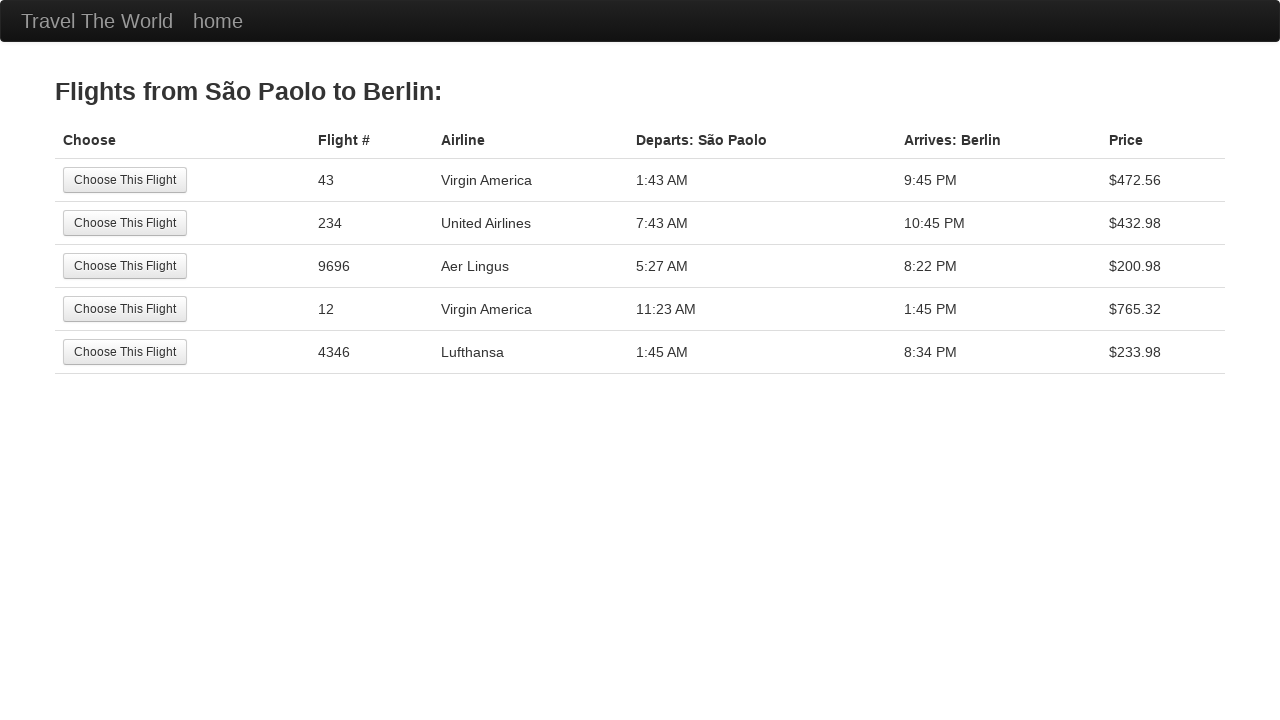